Tests the contact form on the Blonde Site by filling in name, email, subject, and message fields, then submitting the form

Starting URL: https://lennertamas.github.io/blondesite/contact/

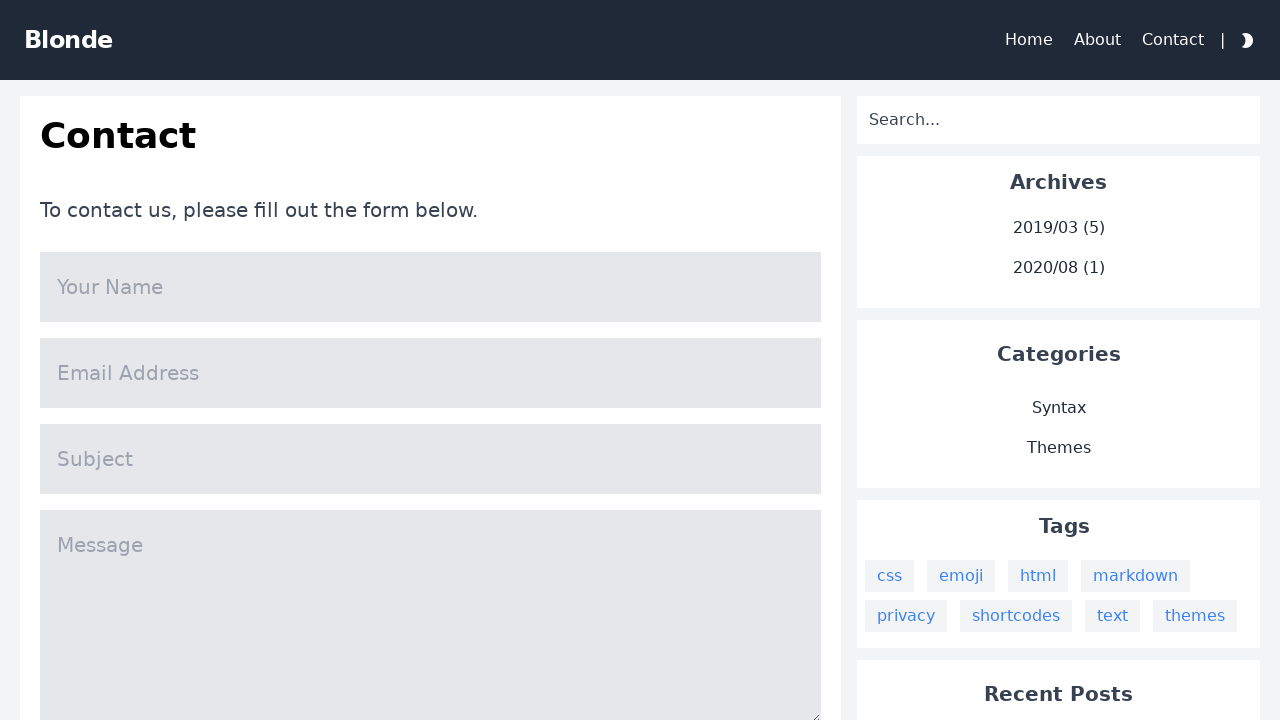

Page loaded with domcontentloaded state
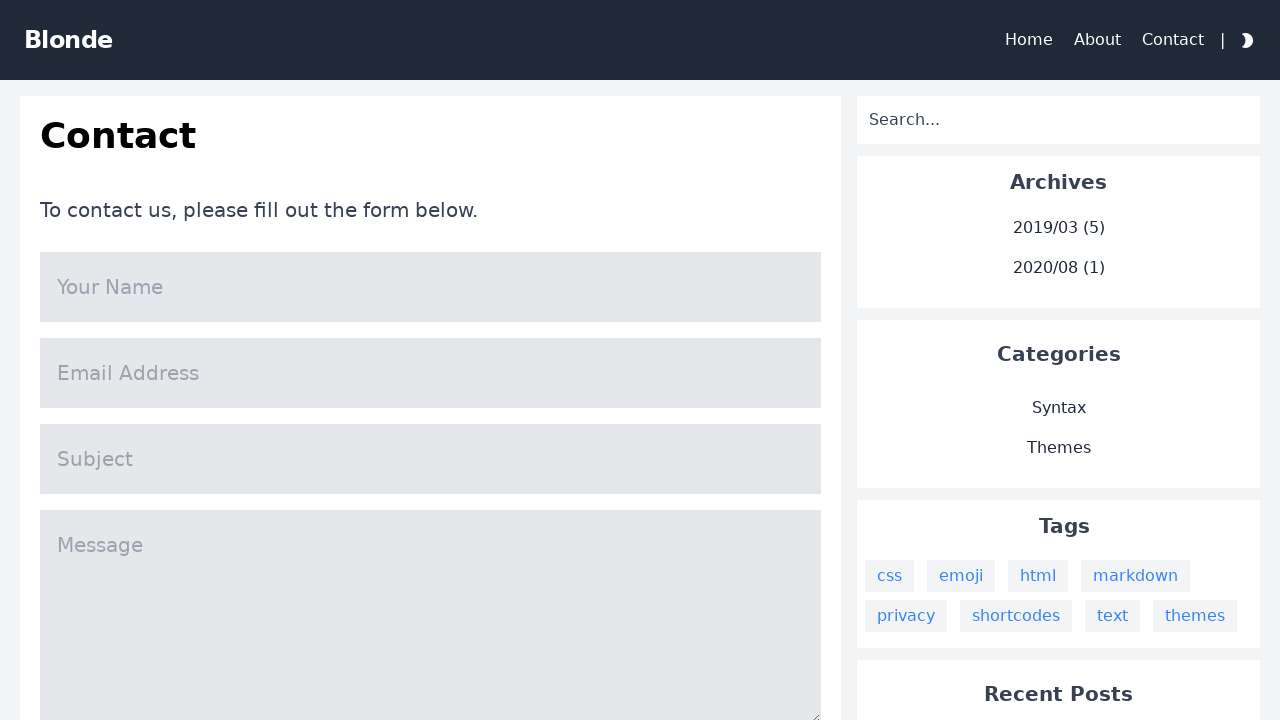

Filled name field with 'Neville Longbottom' on input[name='name']
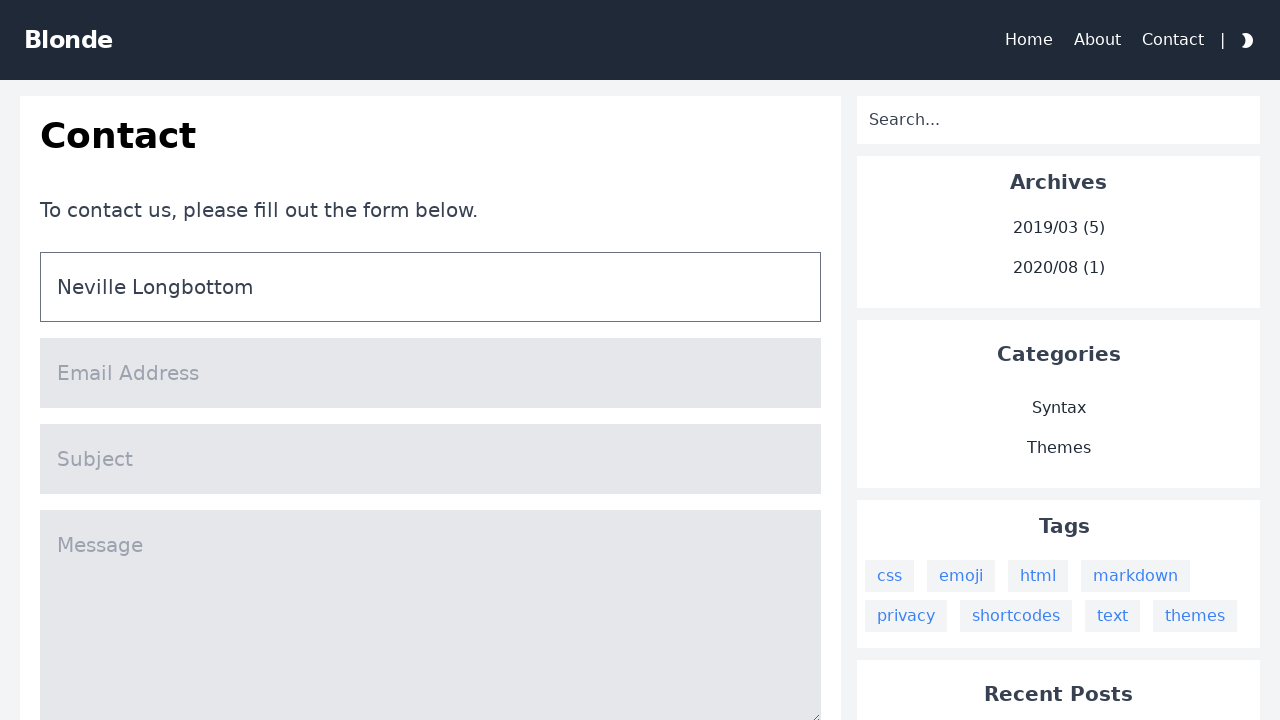

Filled email field with 'nevillelongbottom@roxfort.com' on input[name='mail']
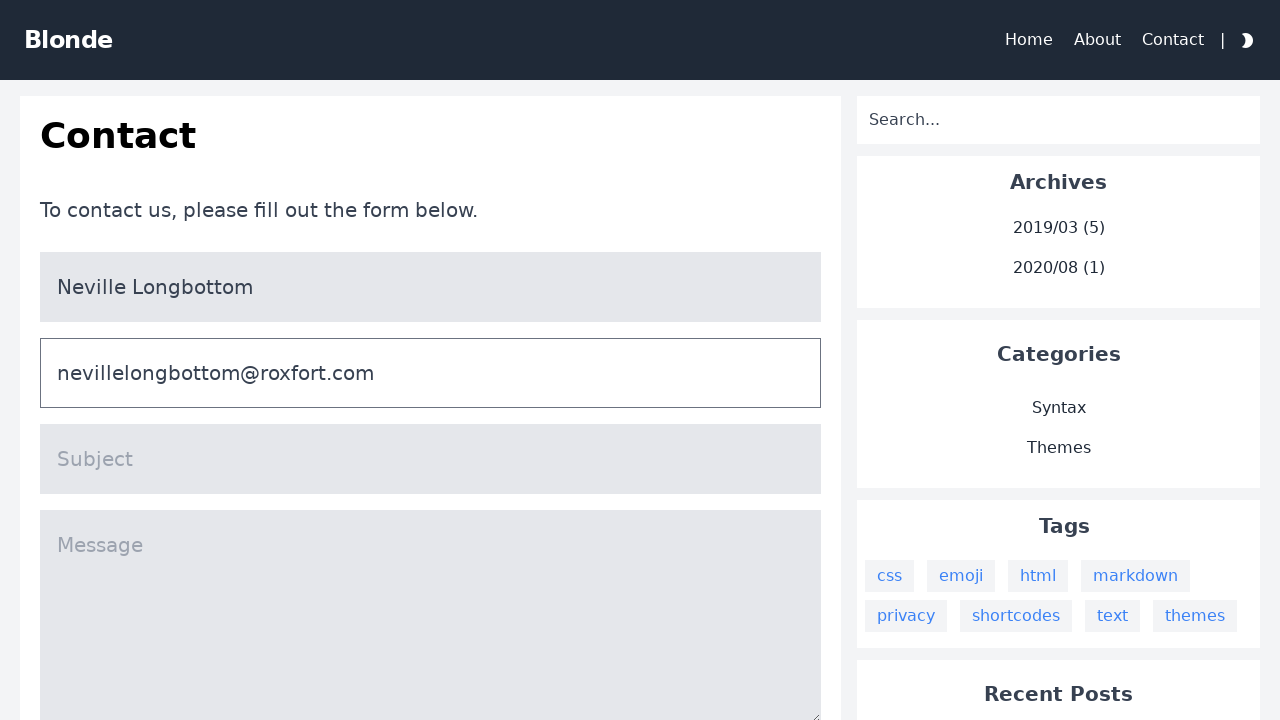

Filled subject field with 'I forgot when I take the exam' on input[name='title']
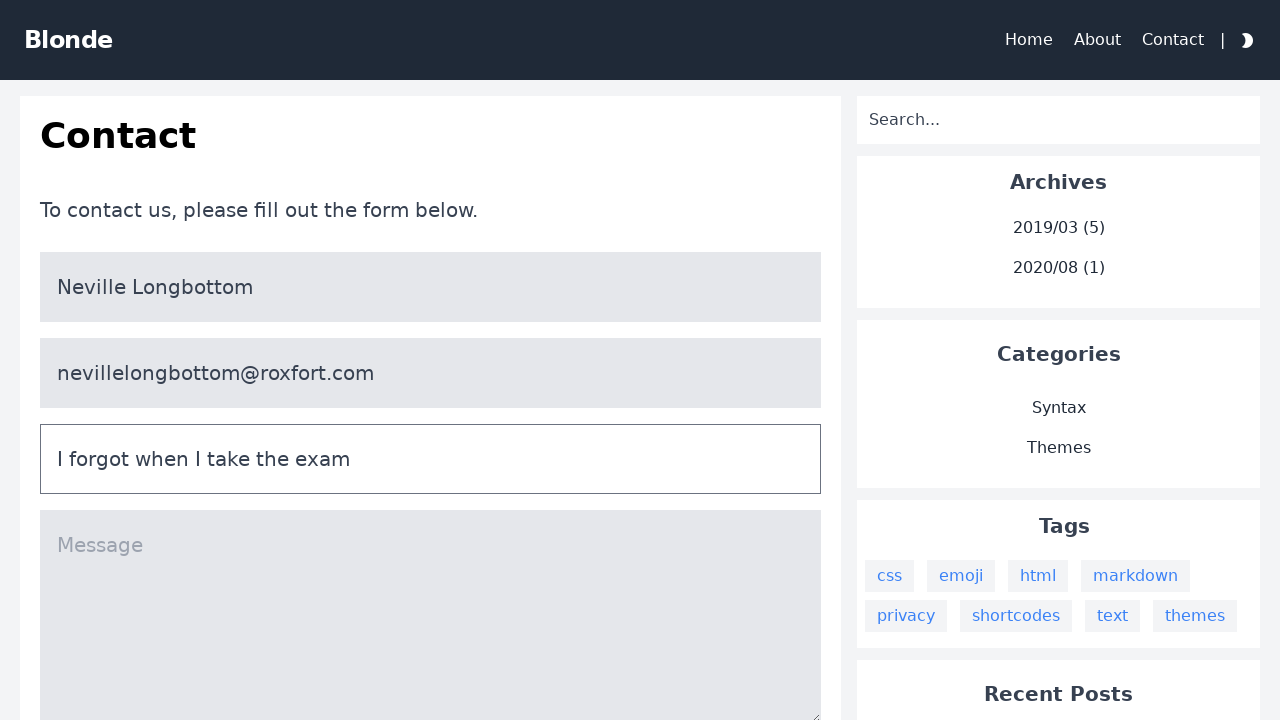

Filled message field with herbology exam inquiry on textarea[name='message']
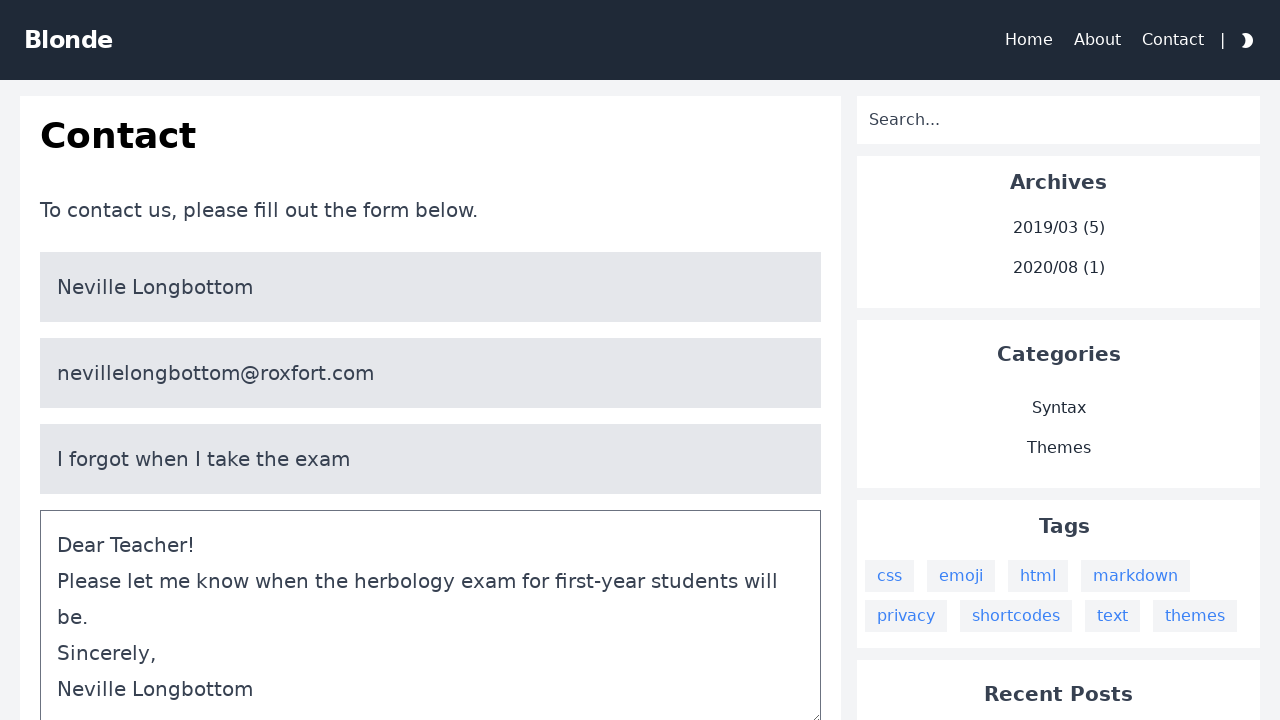

Clicked submit button to send contact form at (431, 360) on #content > div > div > div.bg-white.col-span-3.lg\:col-span-2.p-5.dark\:bg-warmg
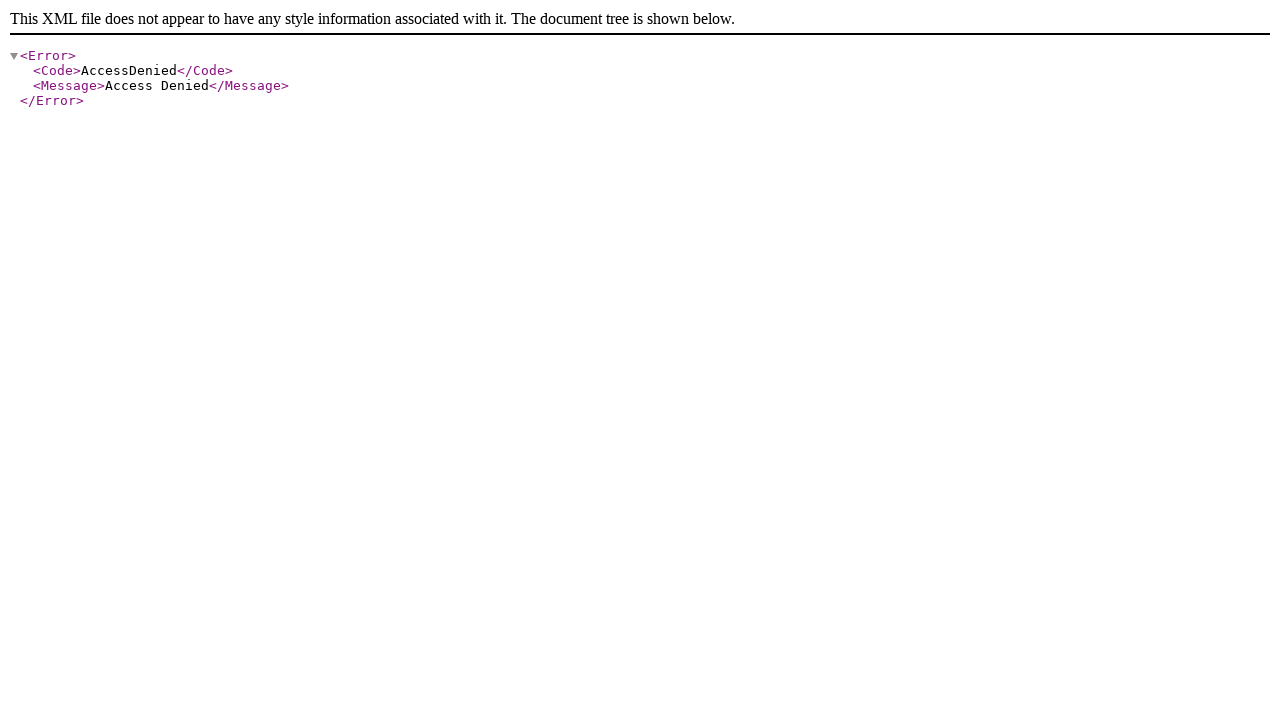

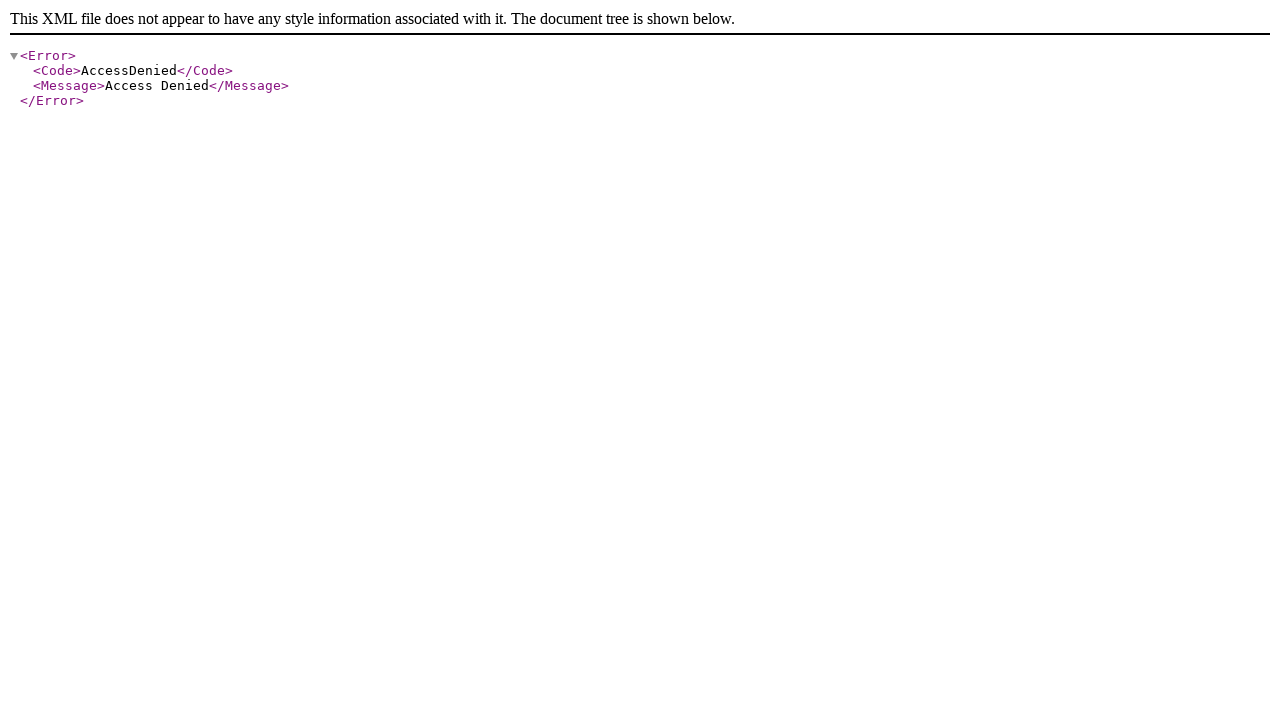